Navigates to Nike's football shoes product listing page and scrolls down to load all products dynamically, verifying that product cards are displayed.

Starting URL: https://www.nike.com/ca/w/football-shoes-1gdj0zy7ok

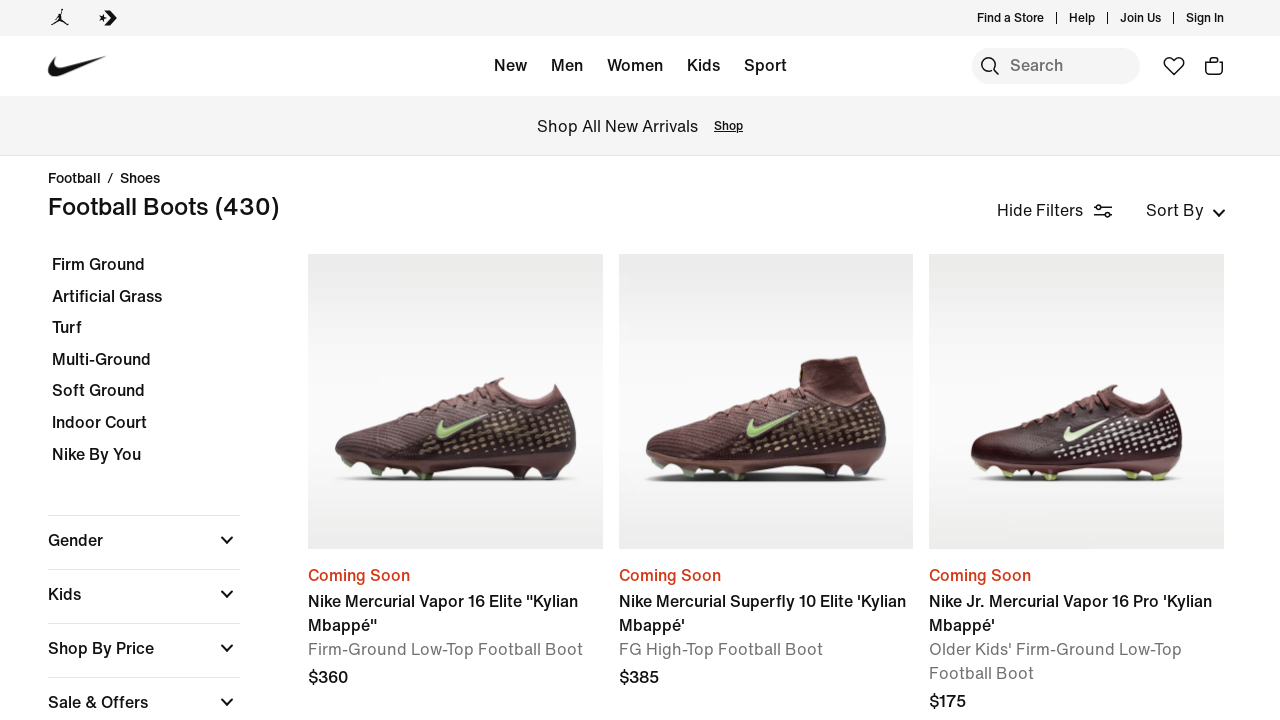

Waited for initial product card titles to load
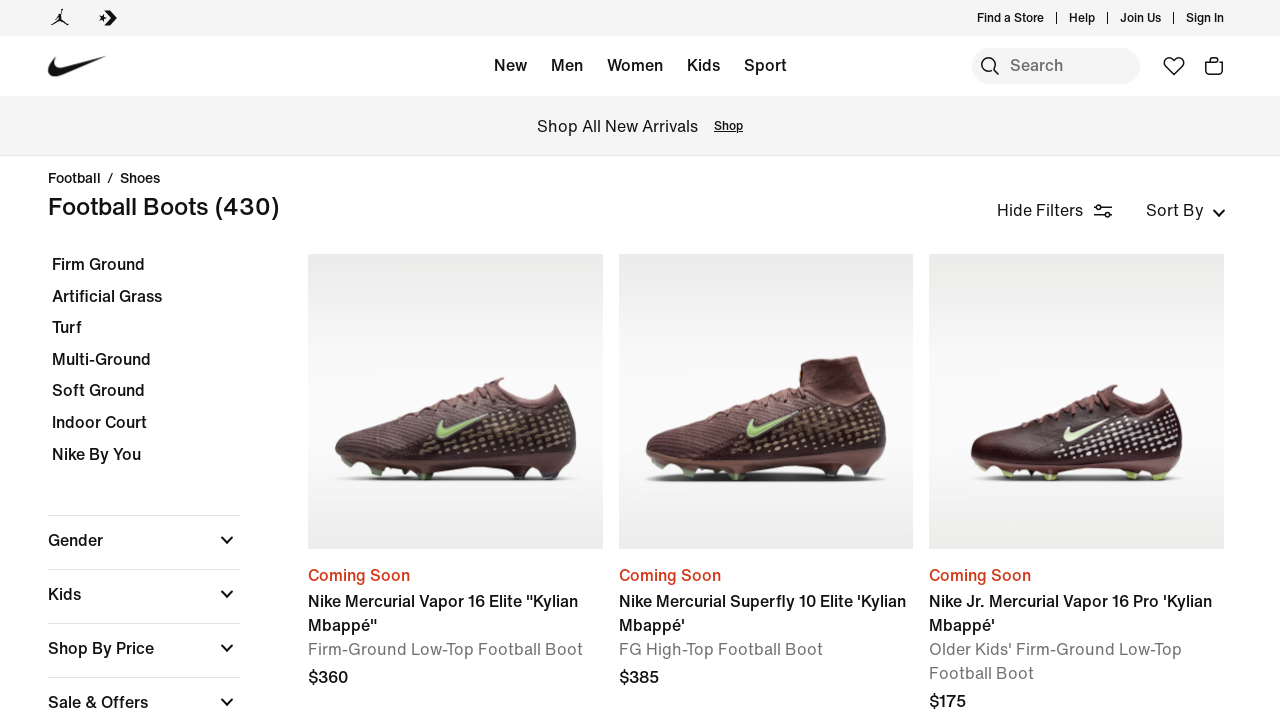

Scrolled to bottom of page (iteration 1/5)
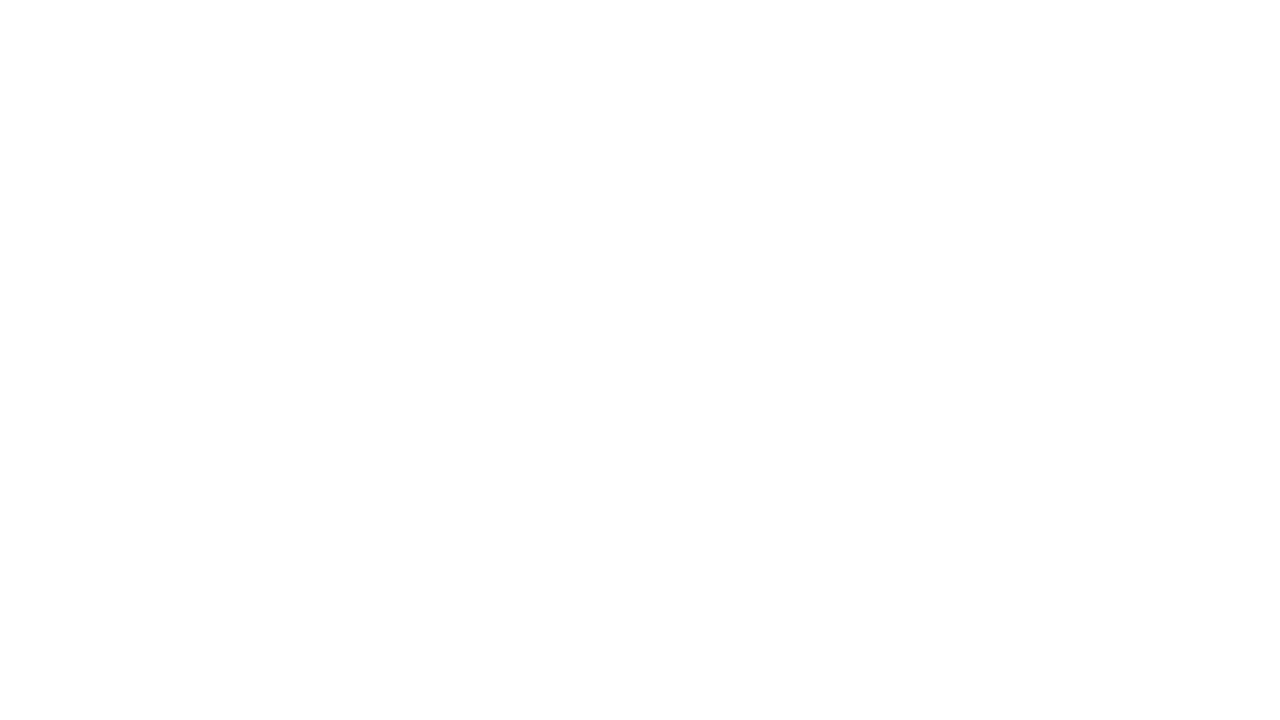

Waited 2 seconds for new products to load (iteration 1/5)
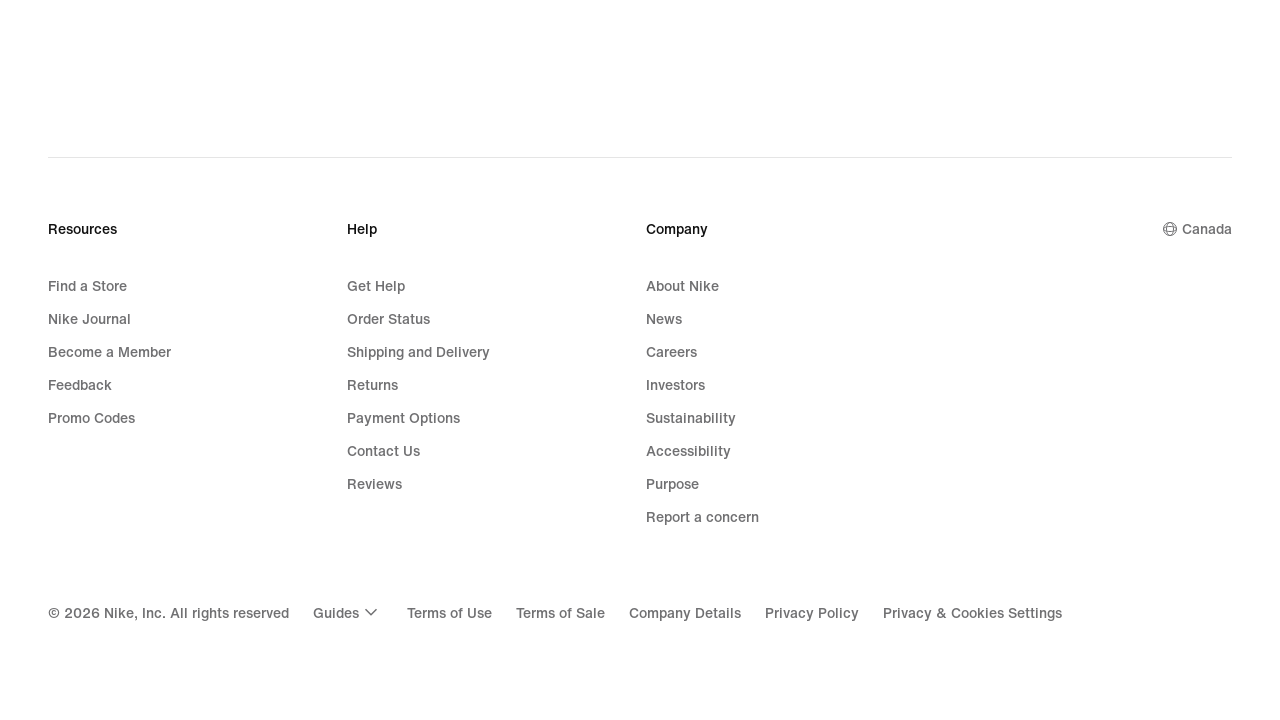

Scrolled to bottom of page (iteration 2/5)
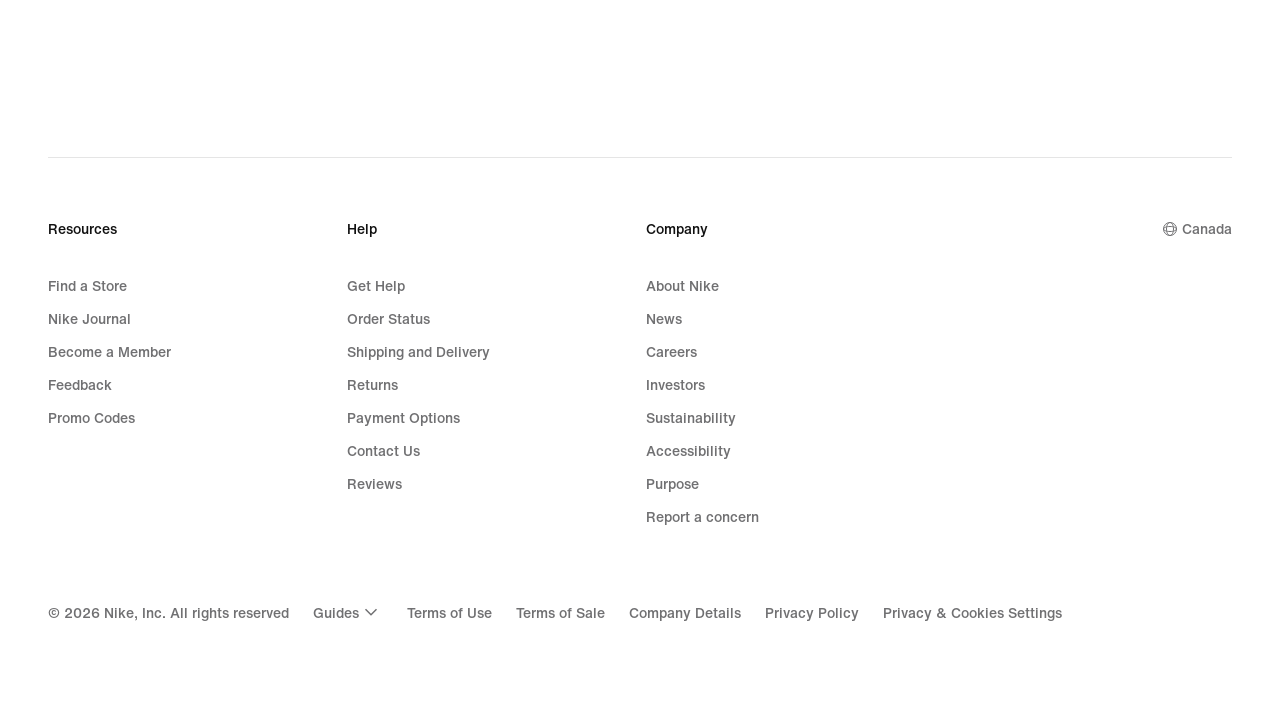

Waited 2 seconds for new products to load (iteration 2/5)
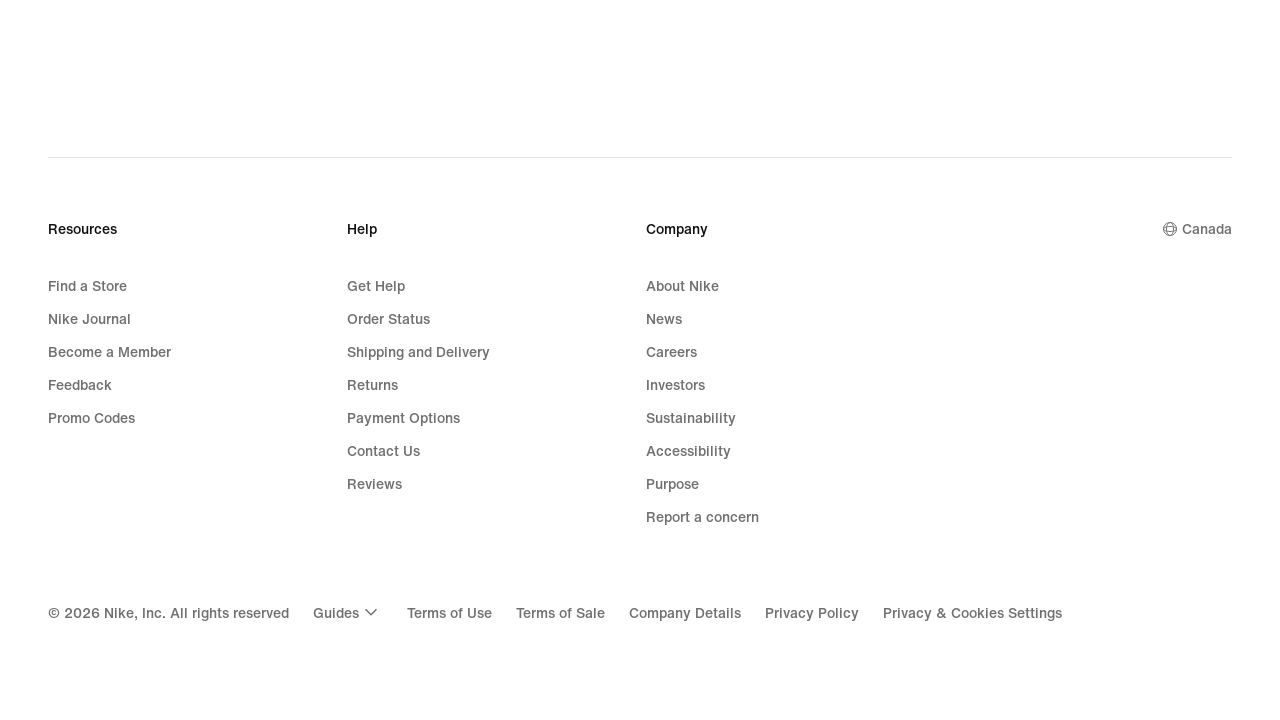

Scrolled to bottom of page (iteration 3/5)
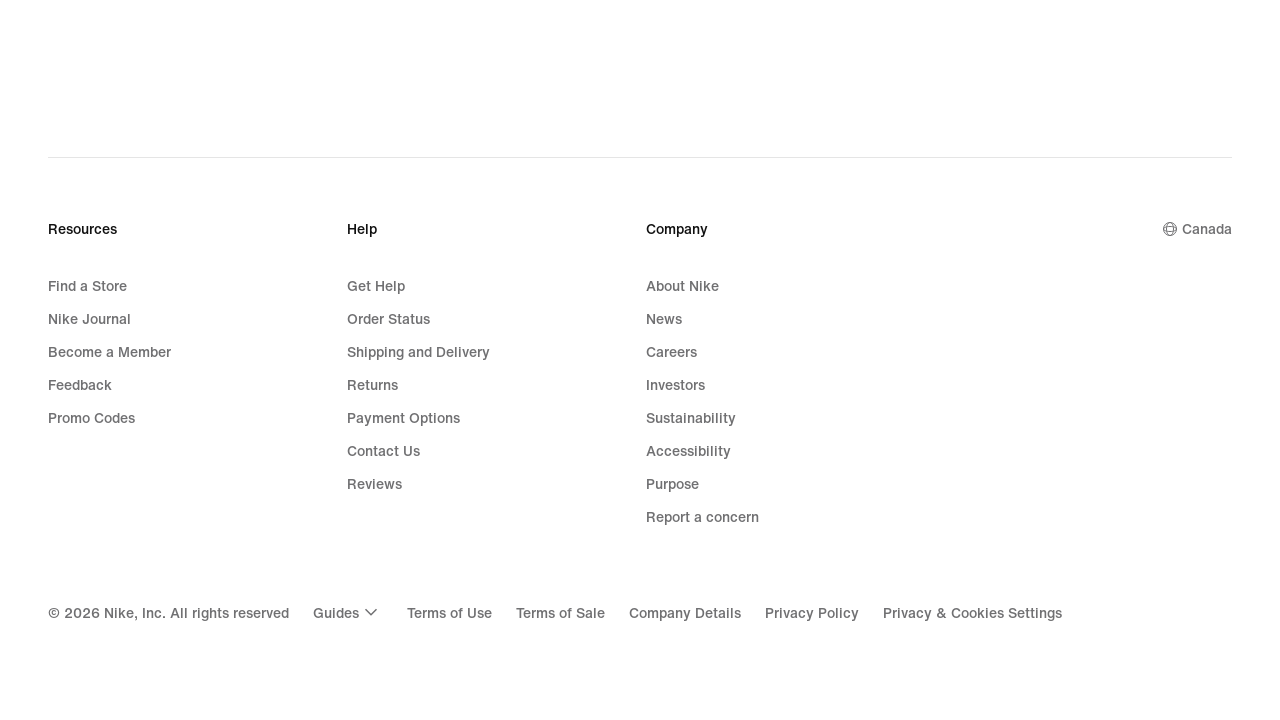

Waited 2 seconds for new products to load (iteration 3/5)
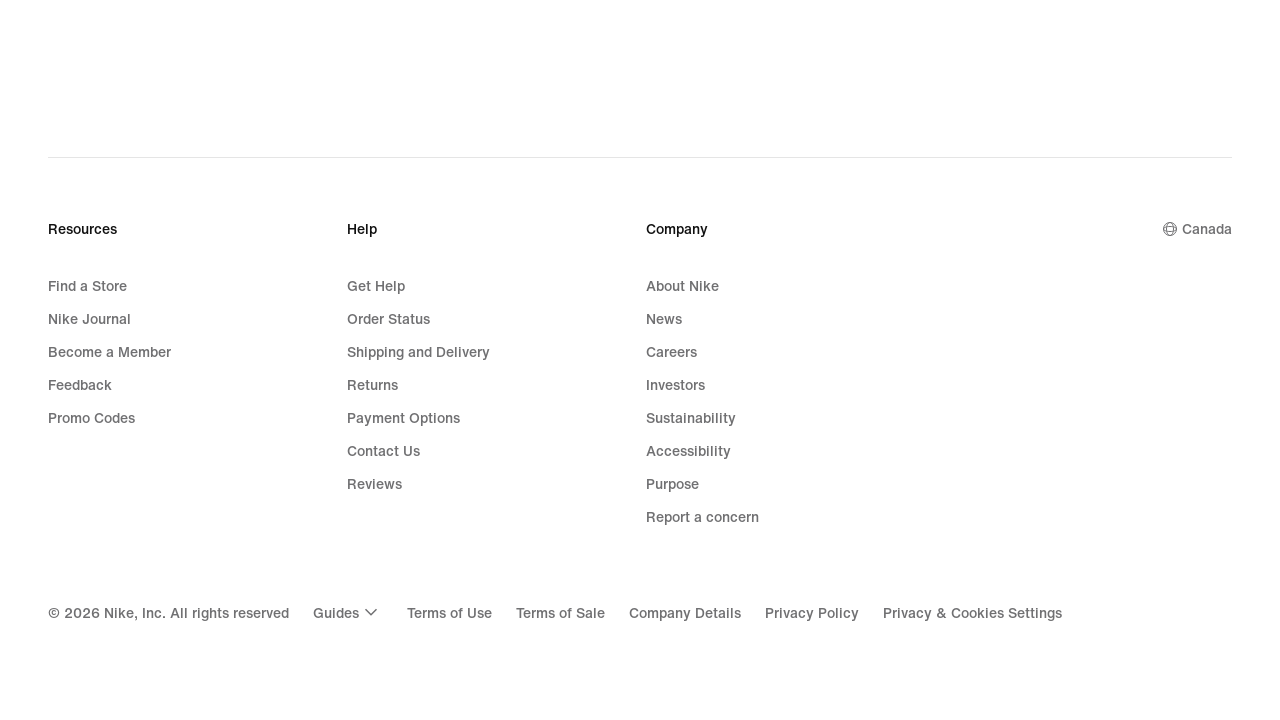

Scrolled to bottom of page (iteration 4/5)
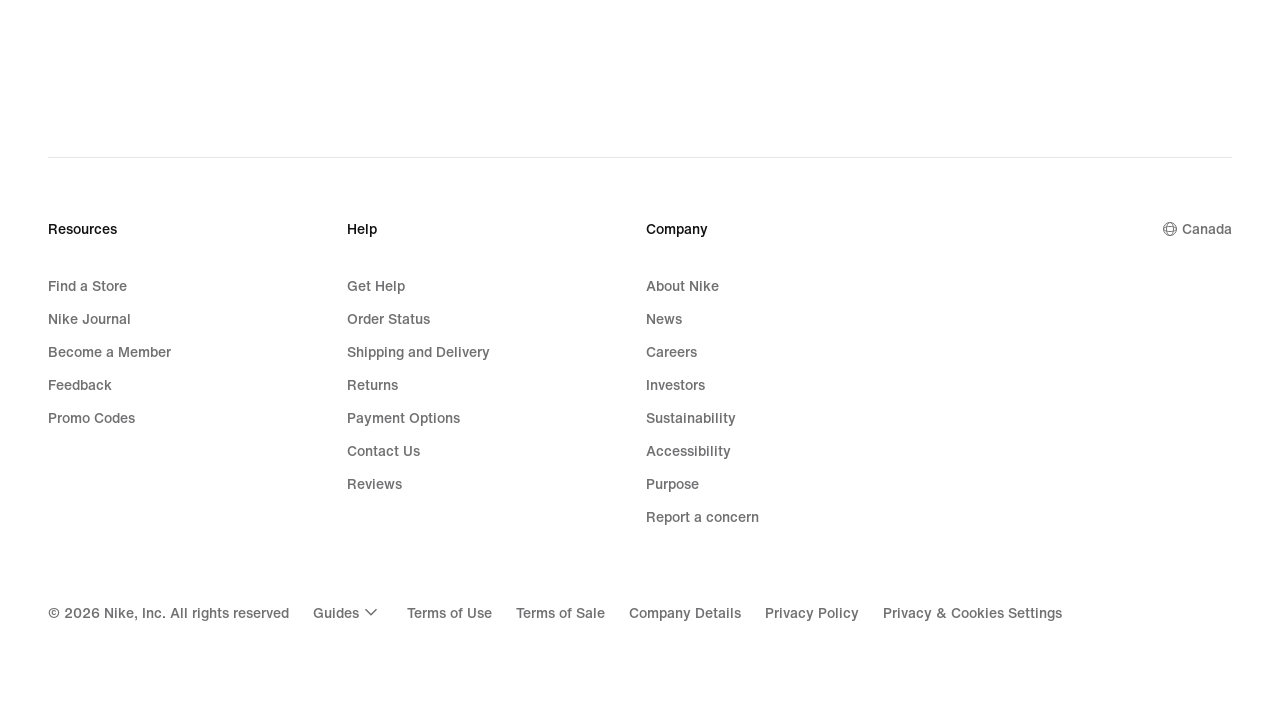

Waited 2 seconds for new products to load (iteration 4/5)
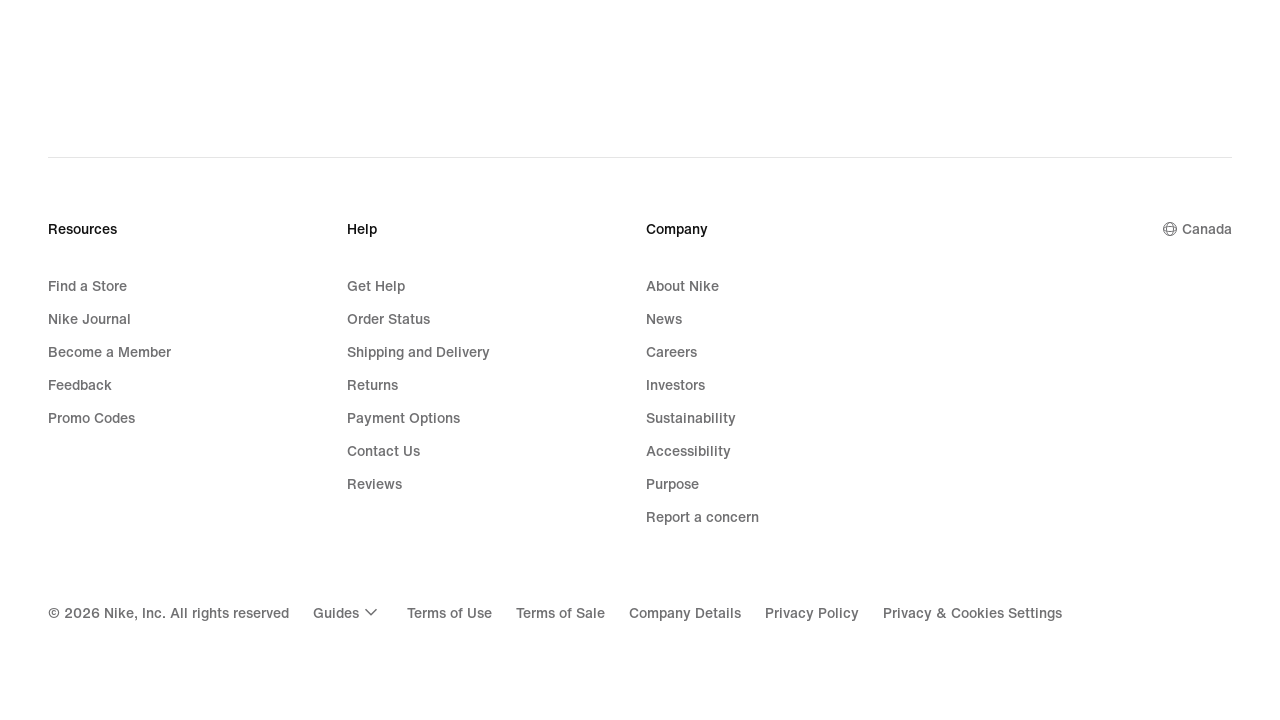

Scrolled to bottom of page (iteration 5/5)
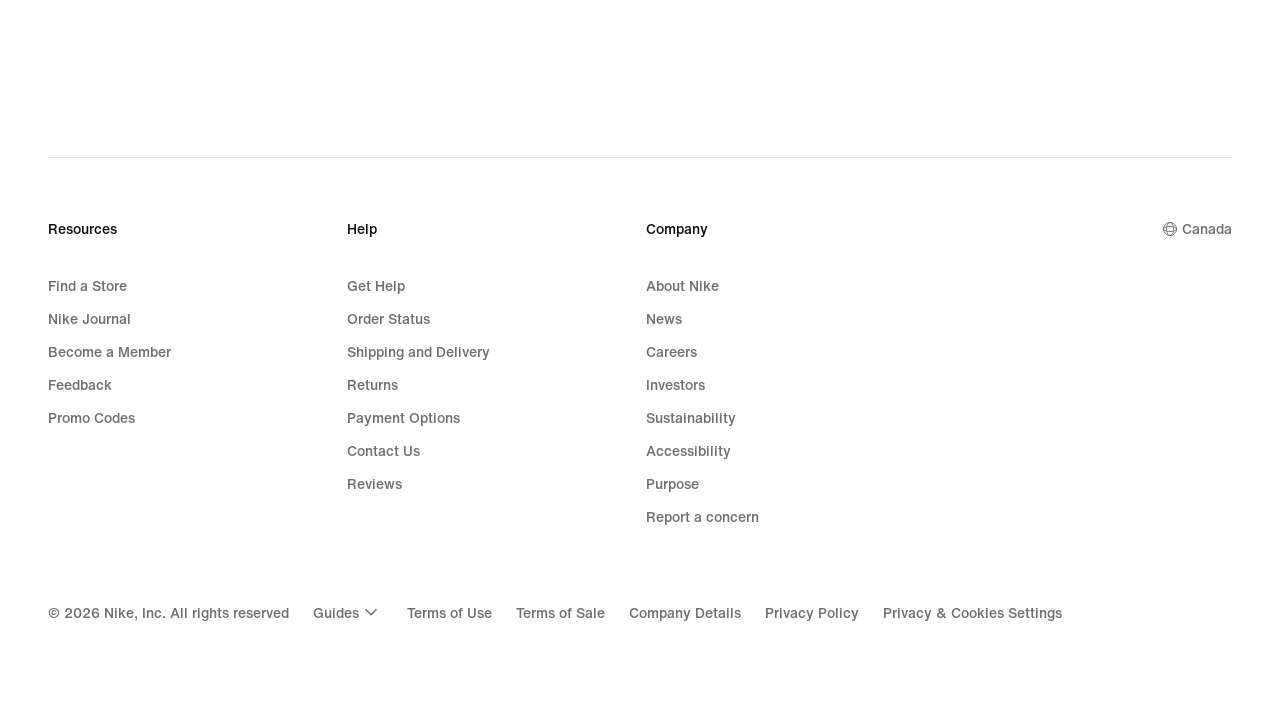

Waited 2 seconds for new products to load (iteration 5/5)
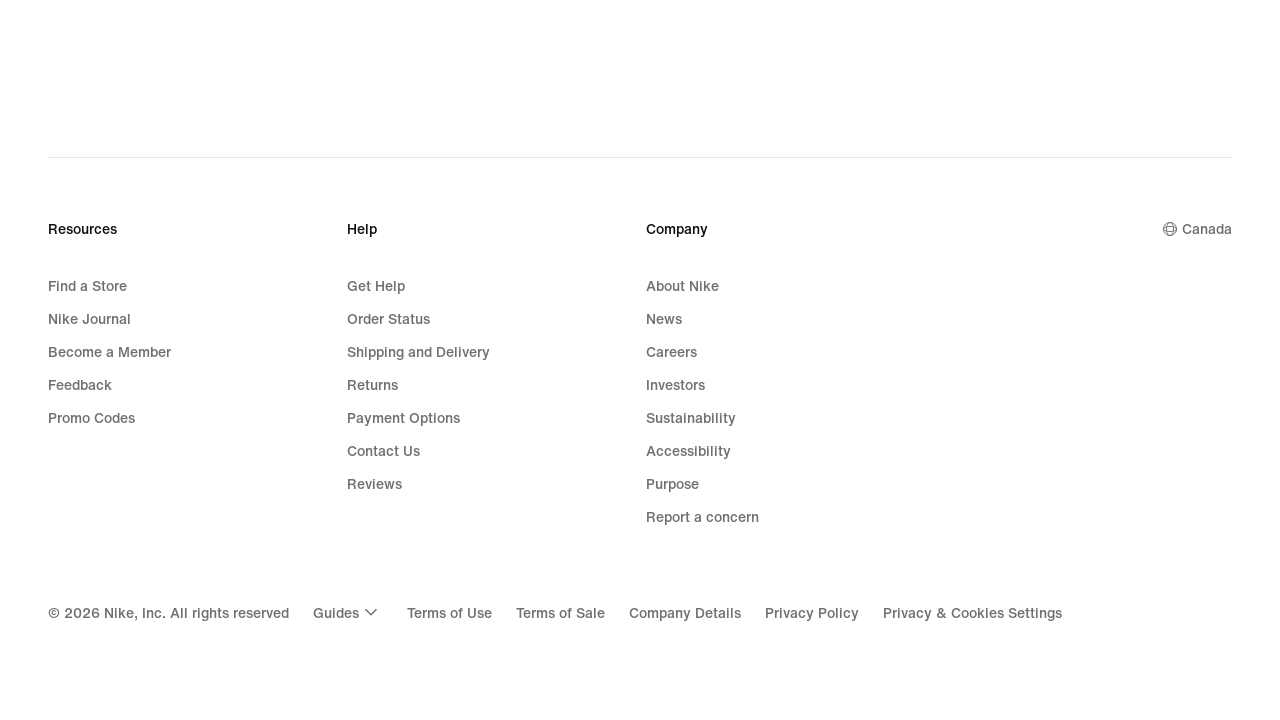

Verified product prices are displayed
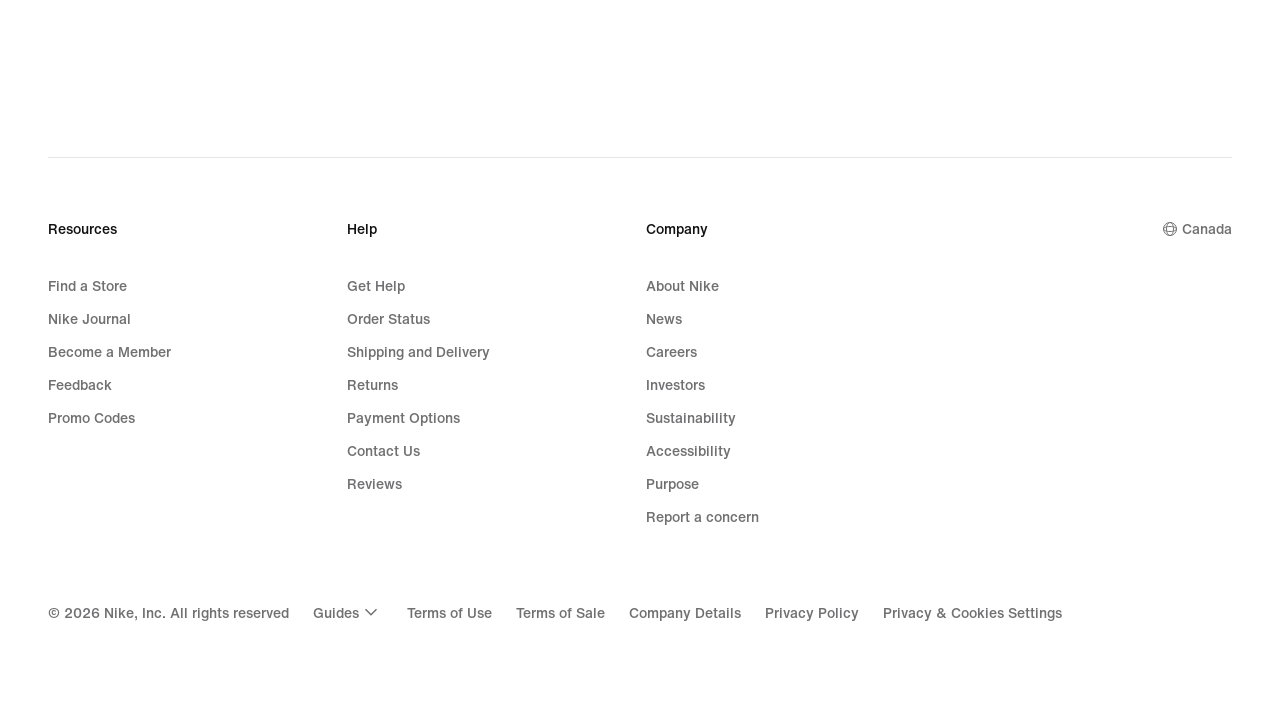

Verified product card subtitles are displayed
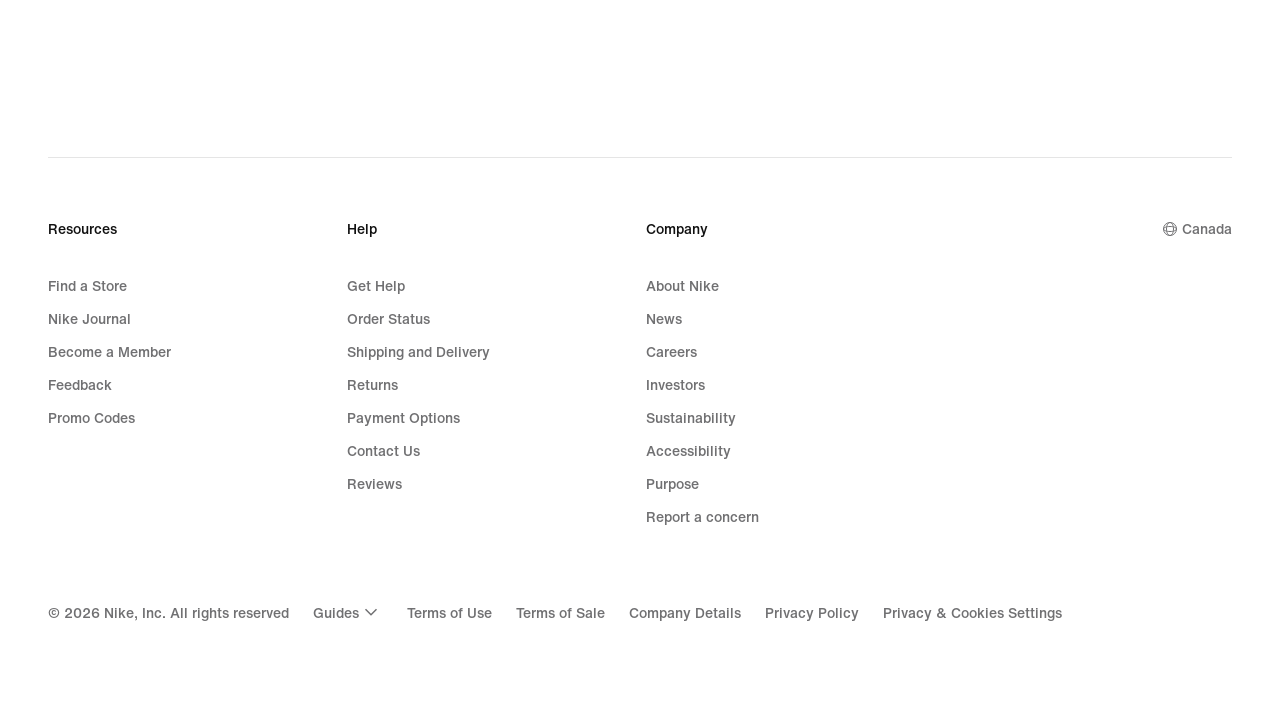

Verified product card link overlays are displayed
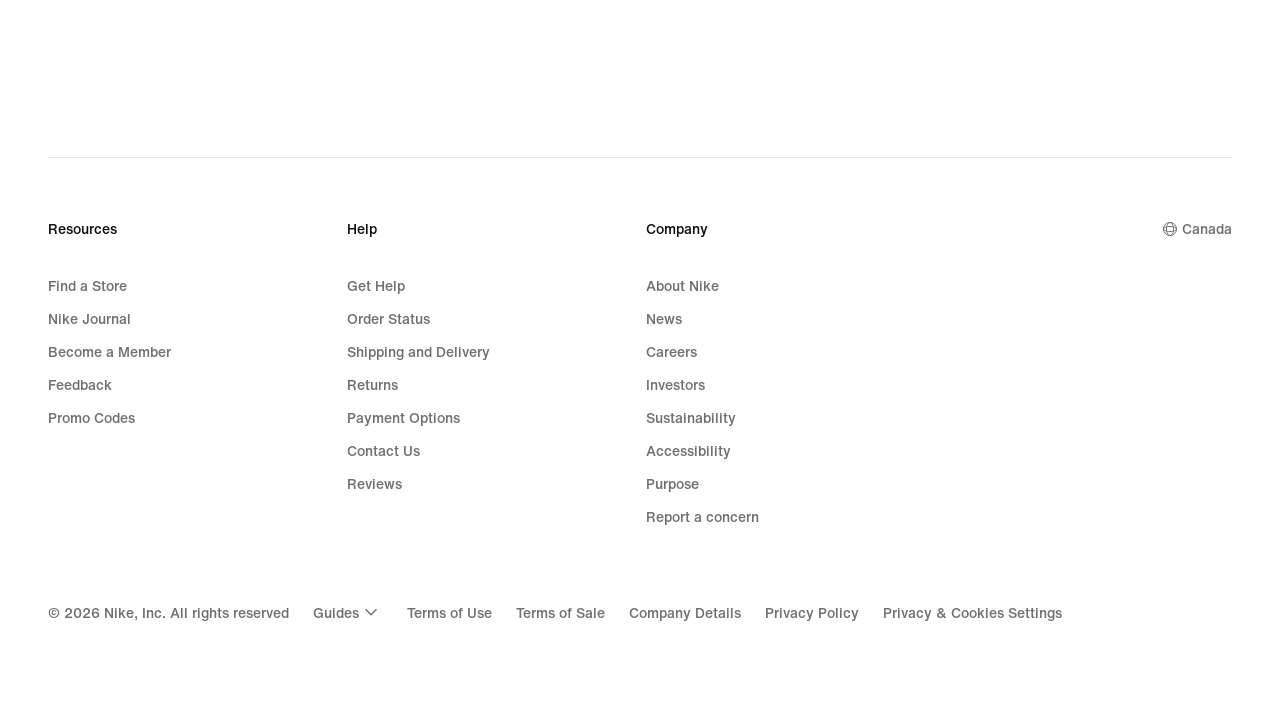

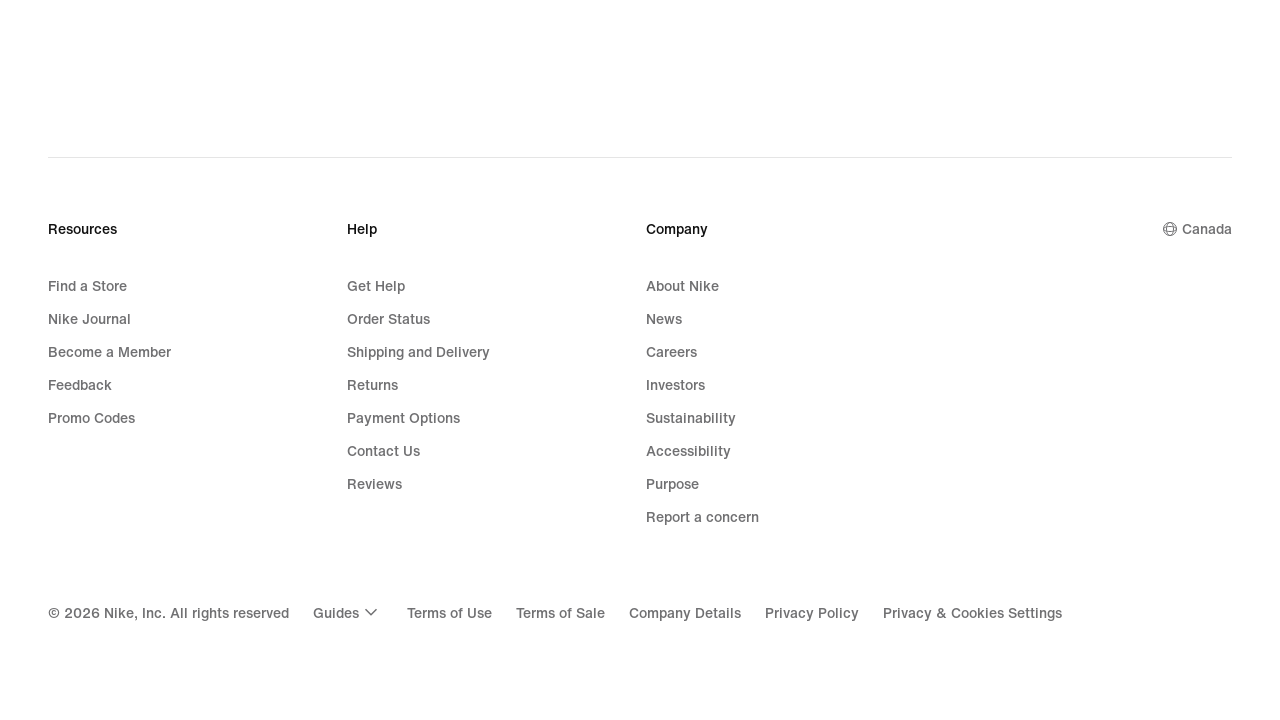